Tests drag and drop functionality by dragging an element and dropping it onto a target area within an iframe

Starting URL: https://jqueryui.com/droppable/

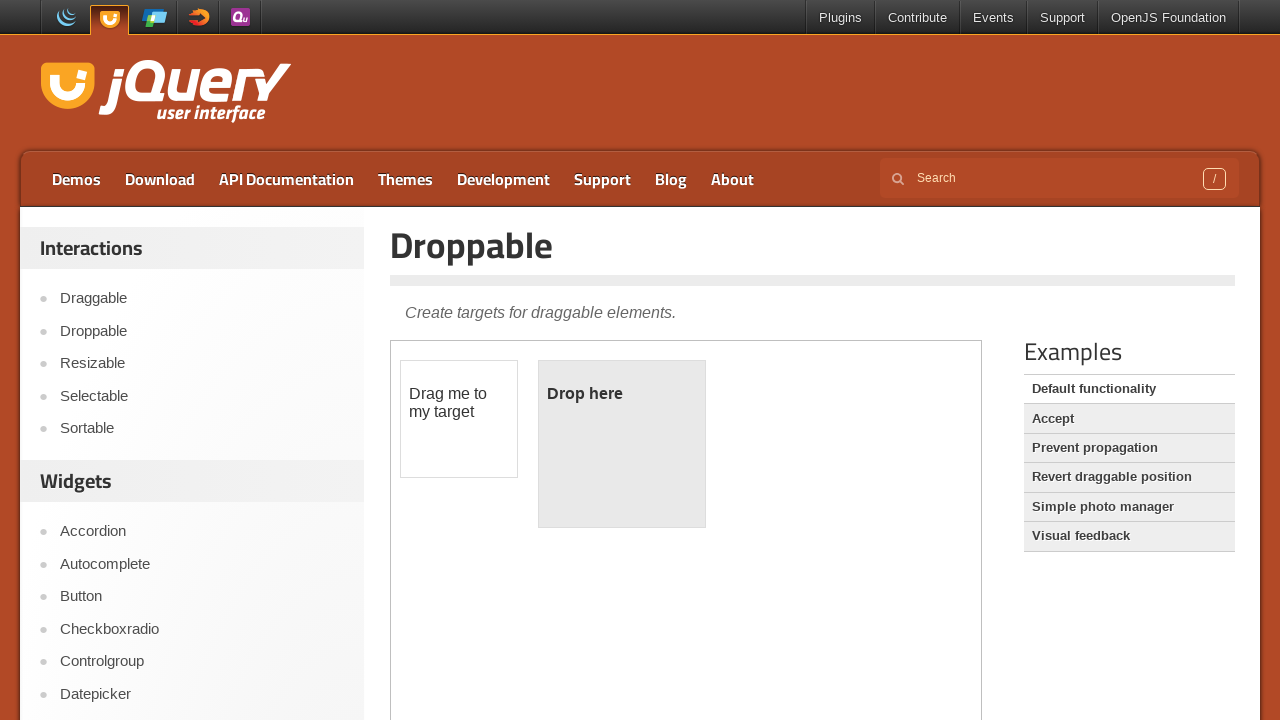

Located the iframe containing the drag and drop demo
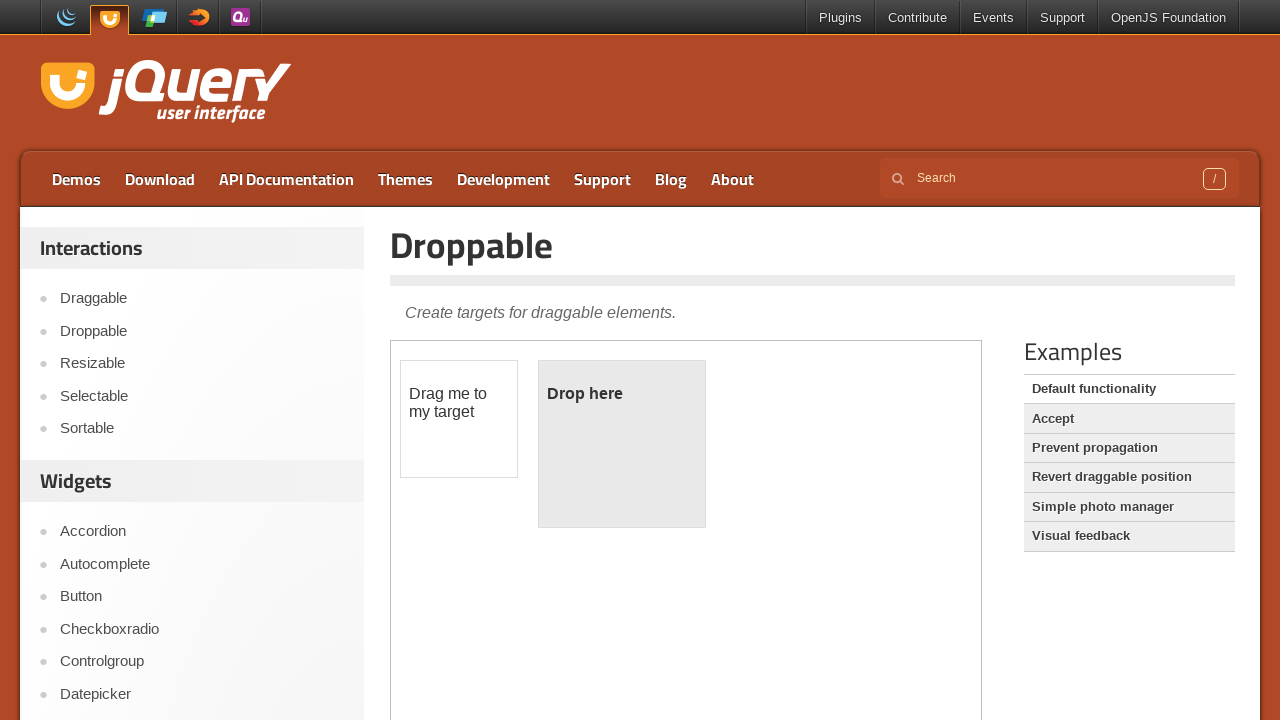

Located the draggable element within the iframe
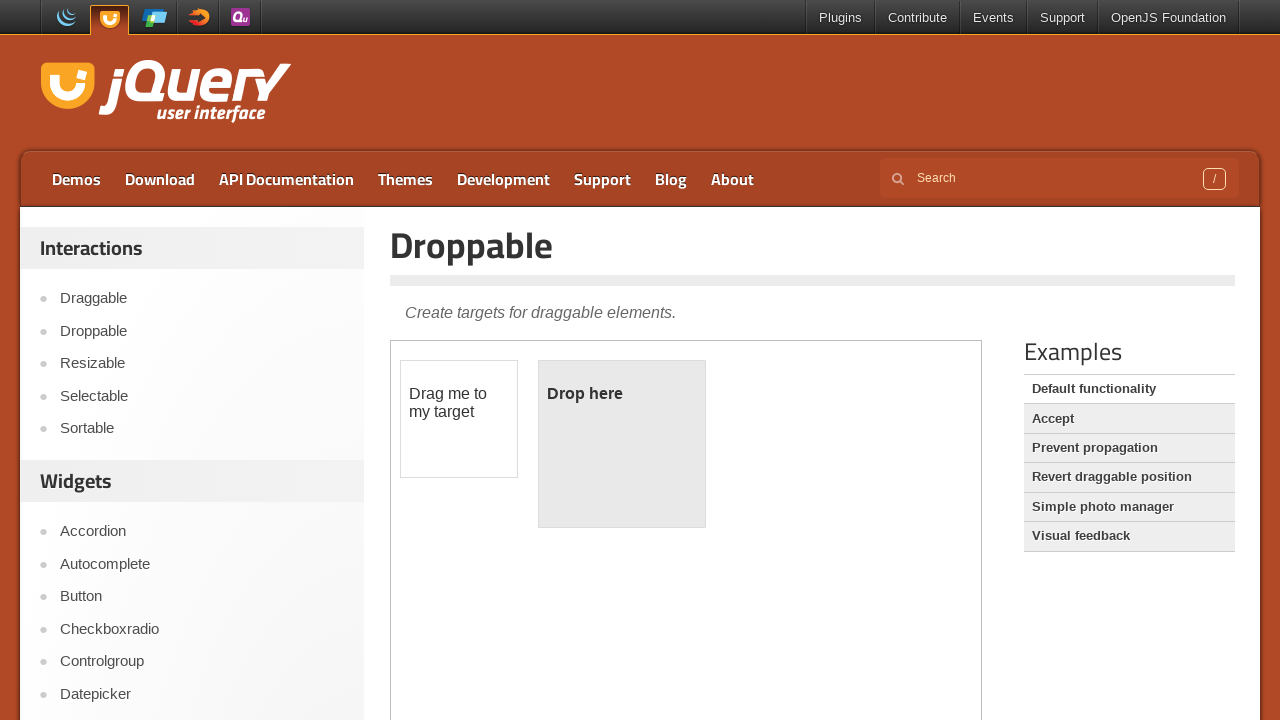

Located the droppable target area within the iframe
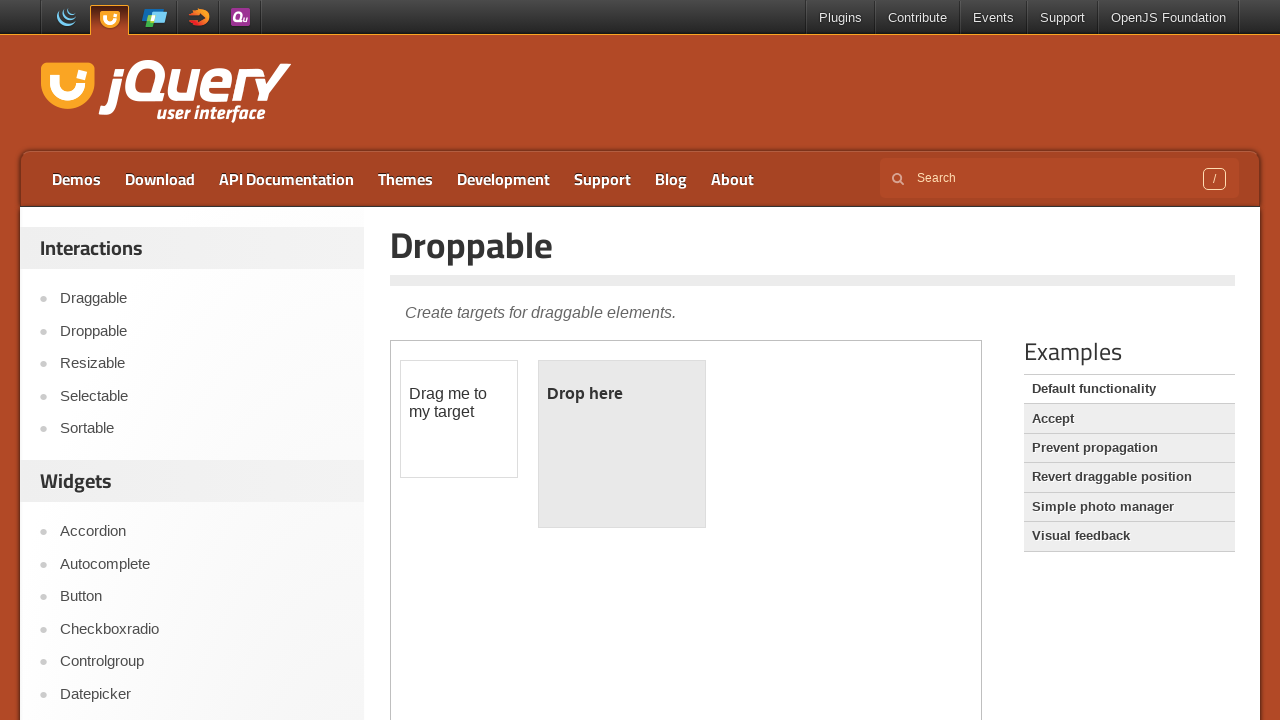

Dragged the draggable element and dropped it onto the droppable target area at (622, 444)
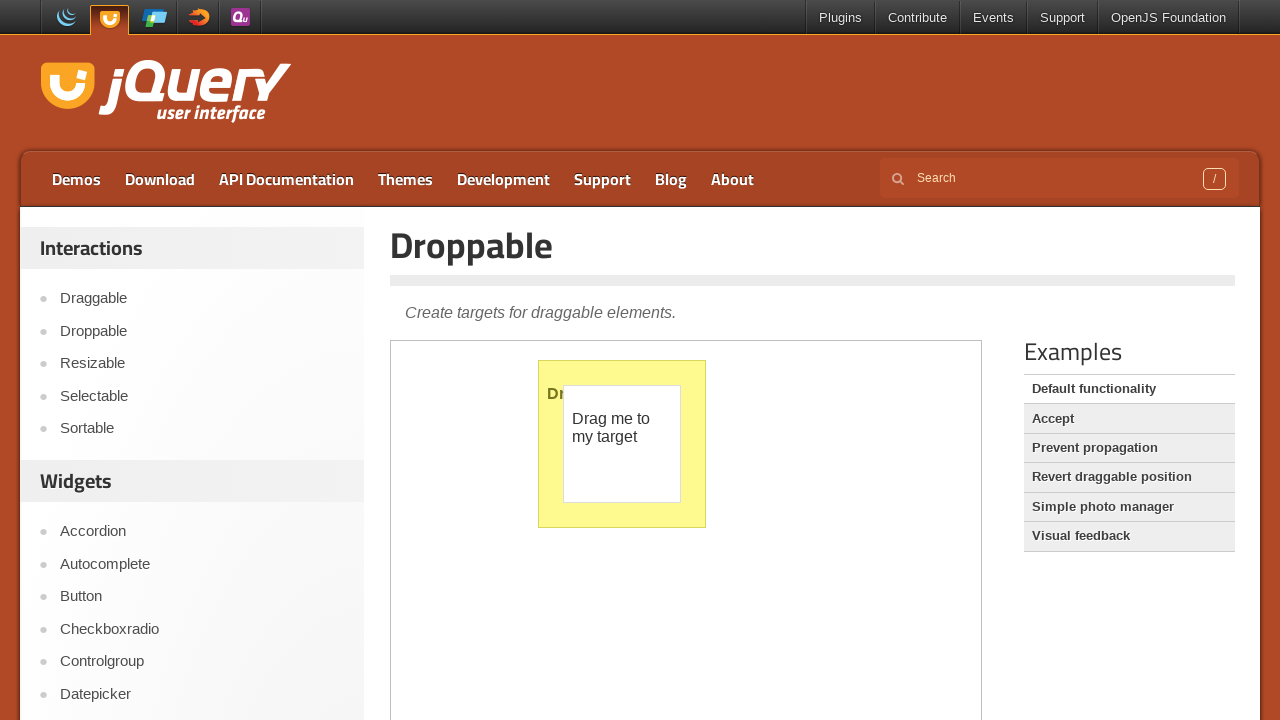

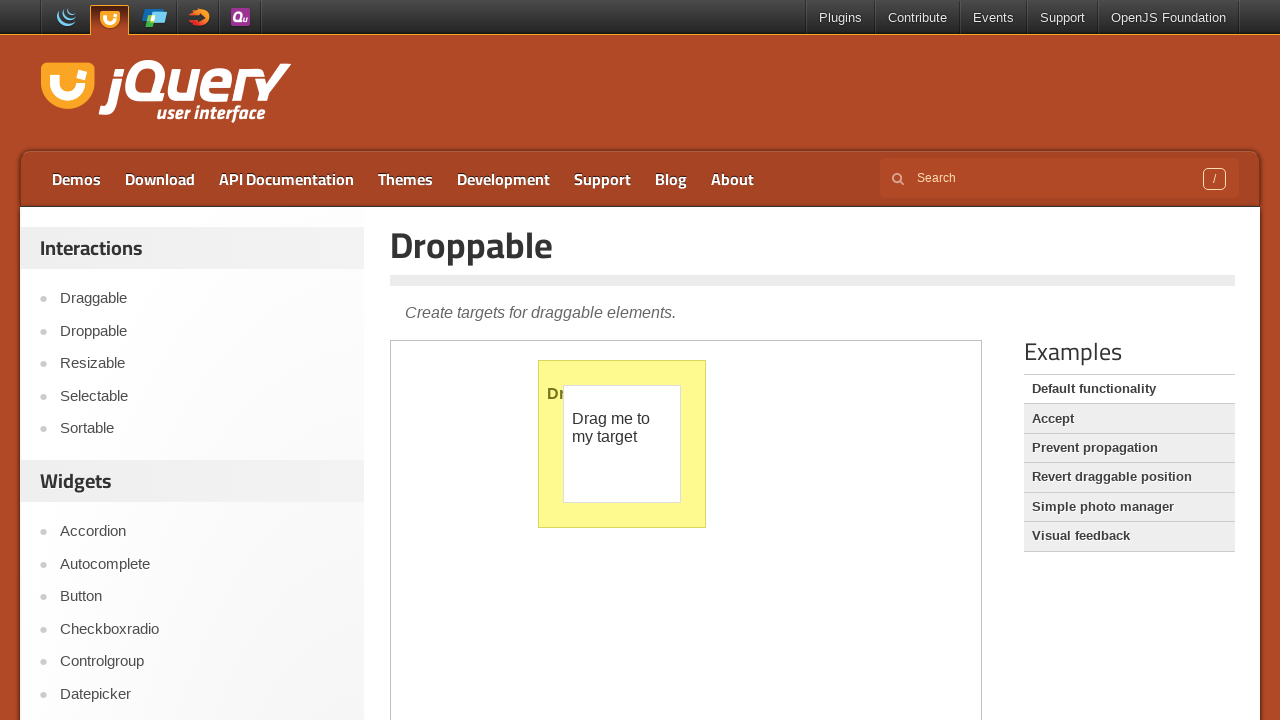